Tests dropdown interaction on an interest calculator page by selecting an option from a compound interest dropdown menu by index

Starting URL: http://www.calculator.net/interest-calculator.html

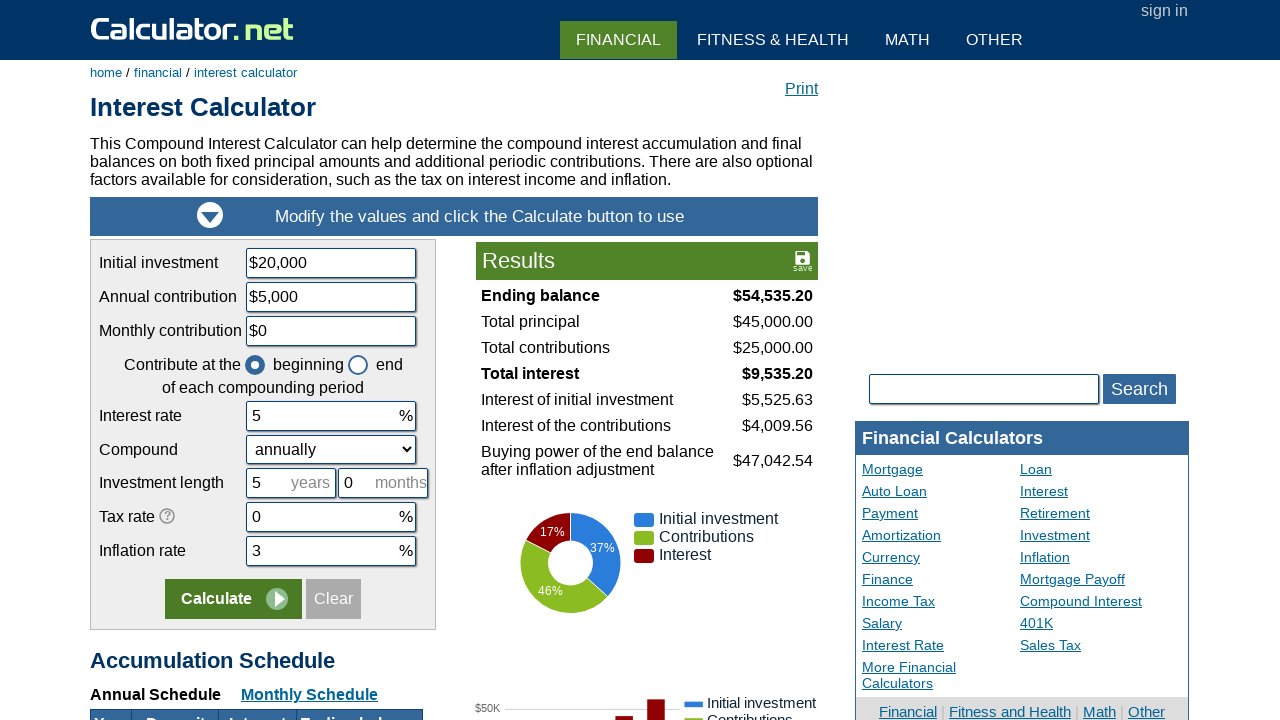

Waited for compound interest dropdown to be visible
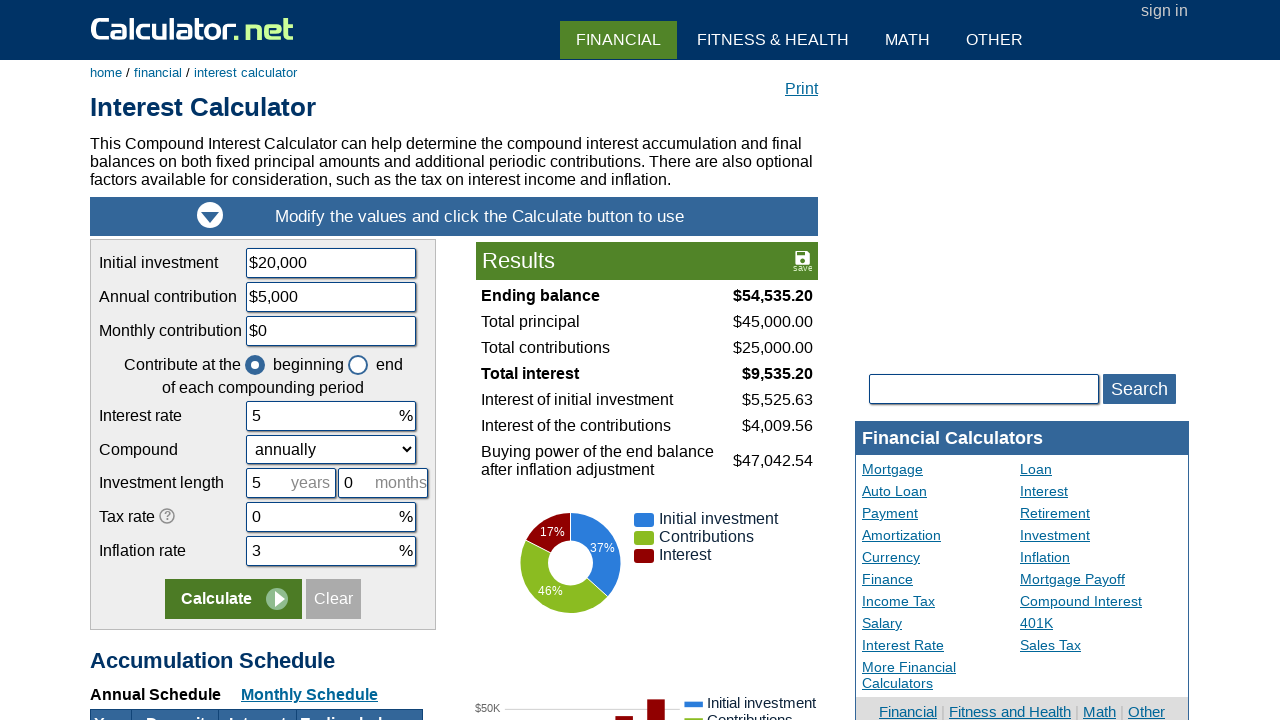

Selected 4th option (index 3) from compound interest dropdown on #ccompound
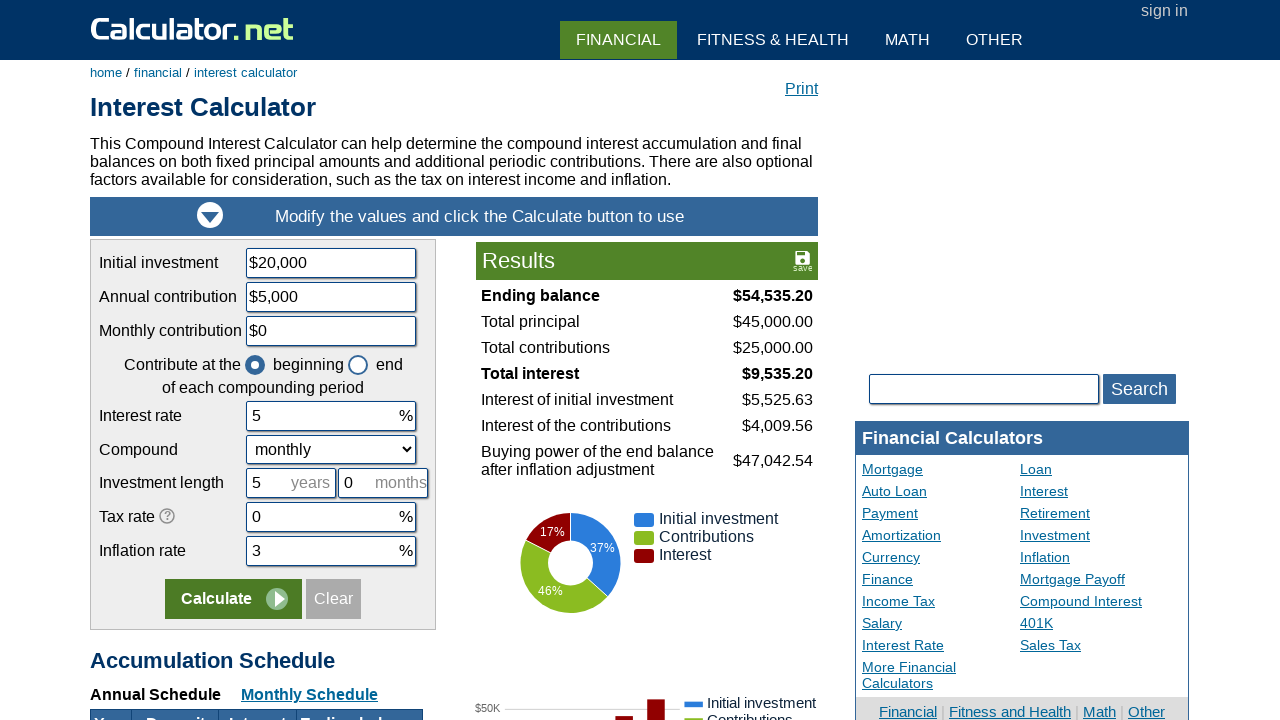

Verified dropdown is visible
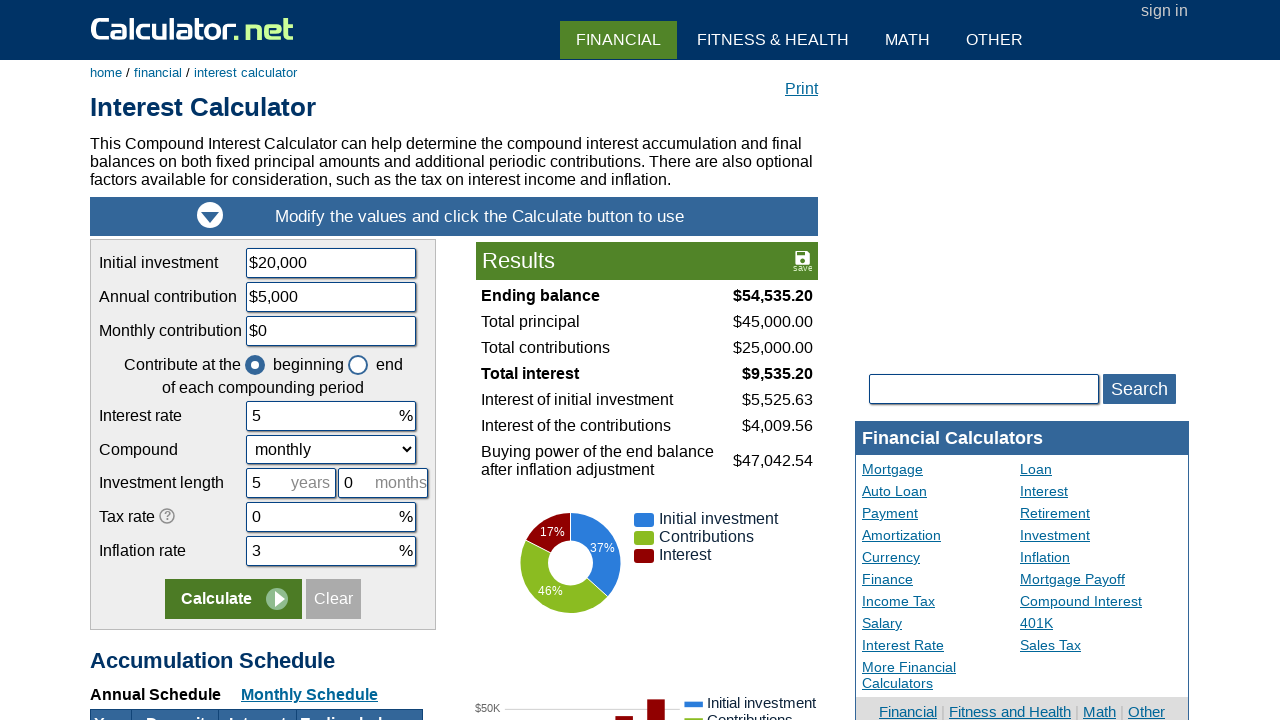

Verified dropdown is enabled
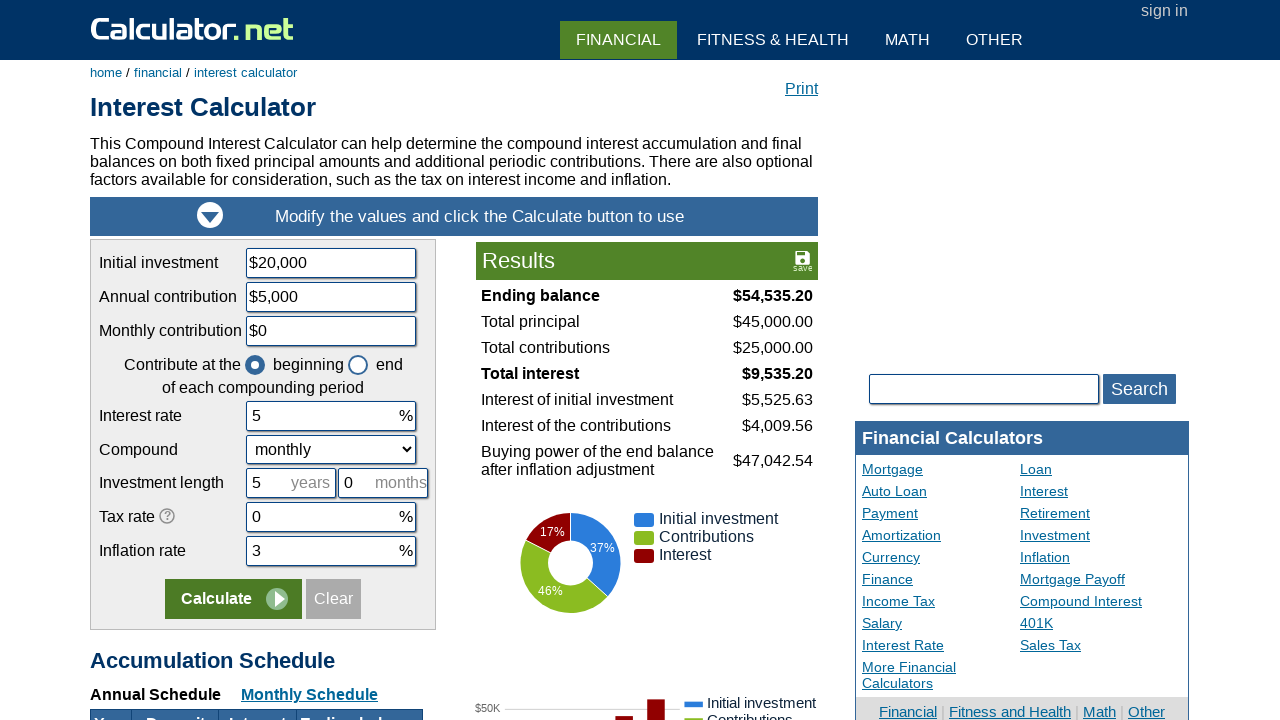

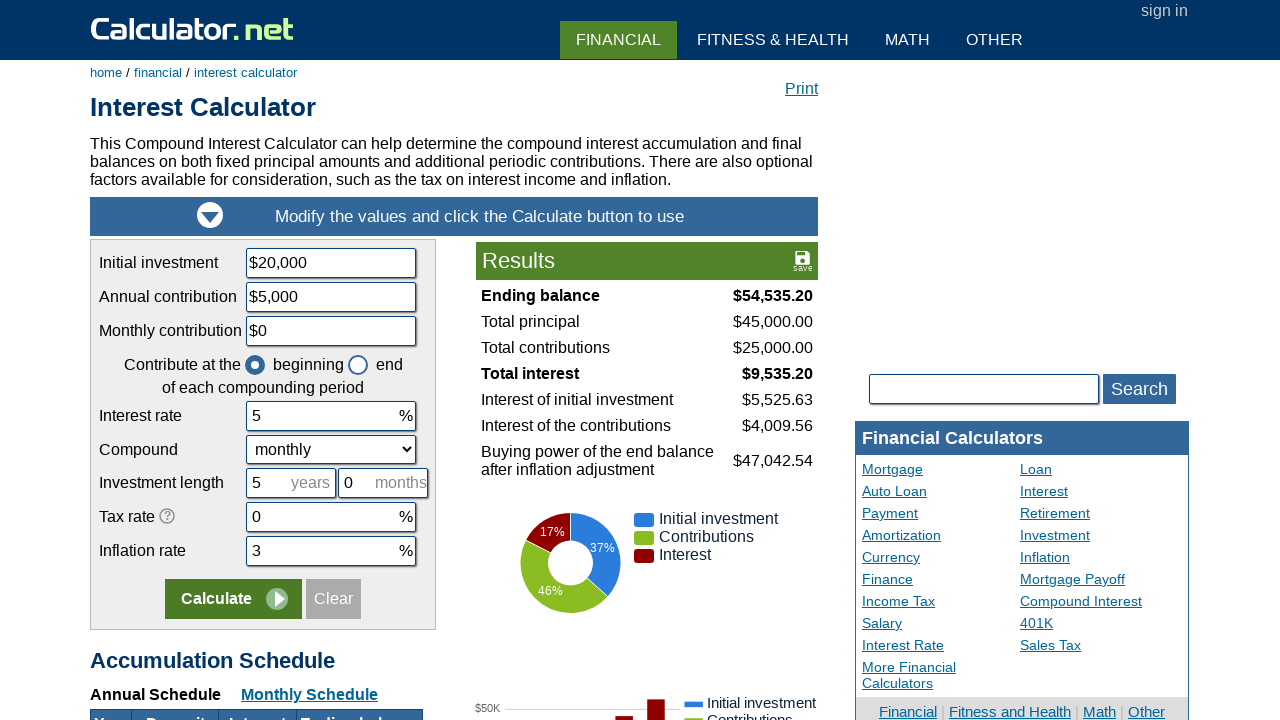